Tests radio button functionality by verifying default states of radio buttons (first two unchecked, third disabled), clicking the "Impressive" radio button, and verifying the selection confirmation text is displayed.

Starting URL: https://demoqa.com/radio-button

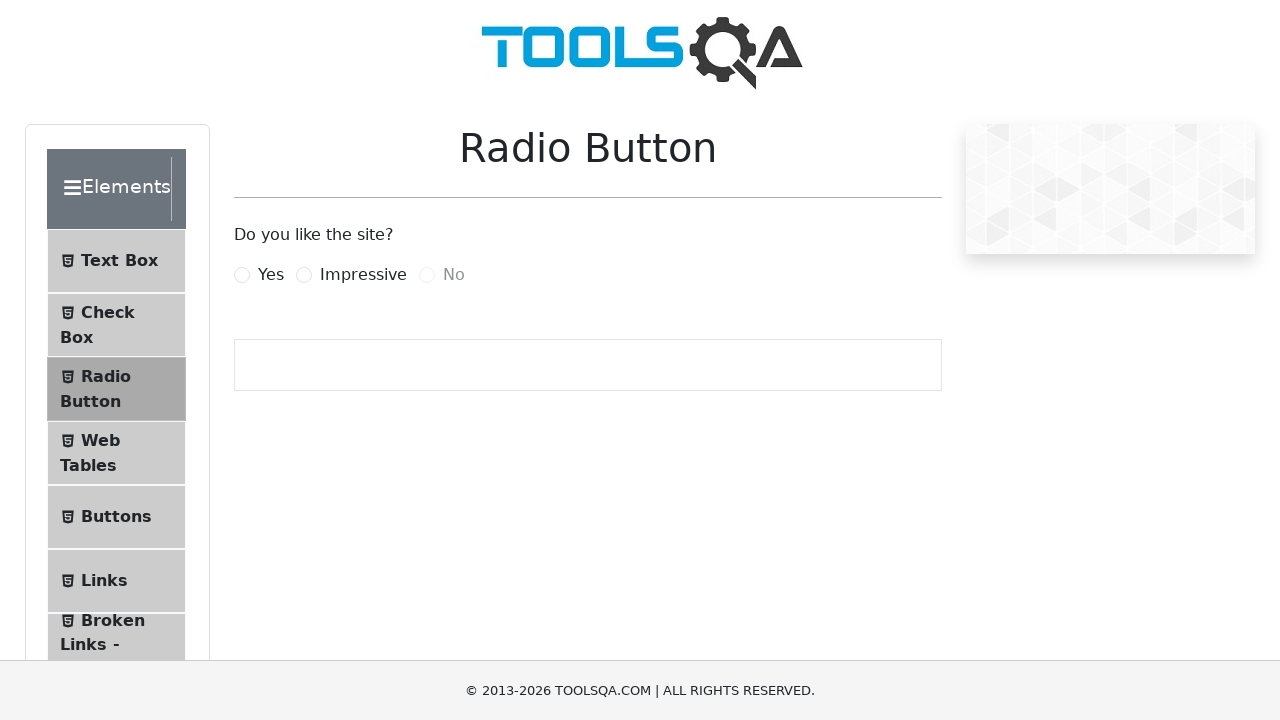

Verified 'Yes' radio button is unchecked by default
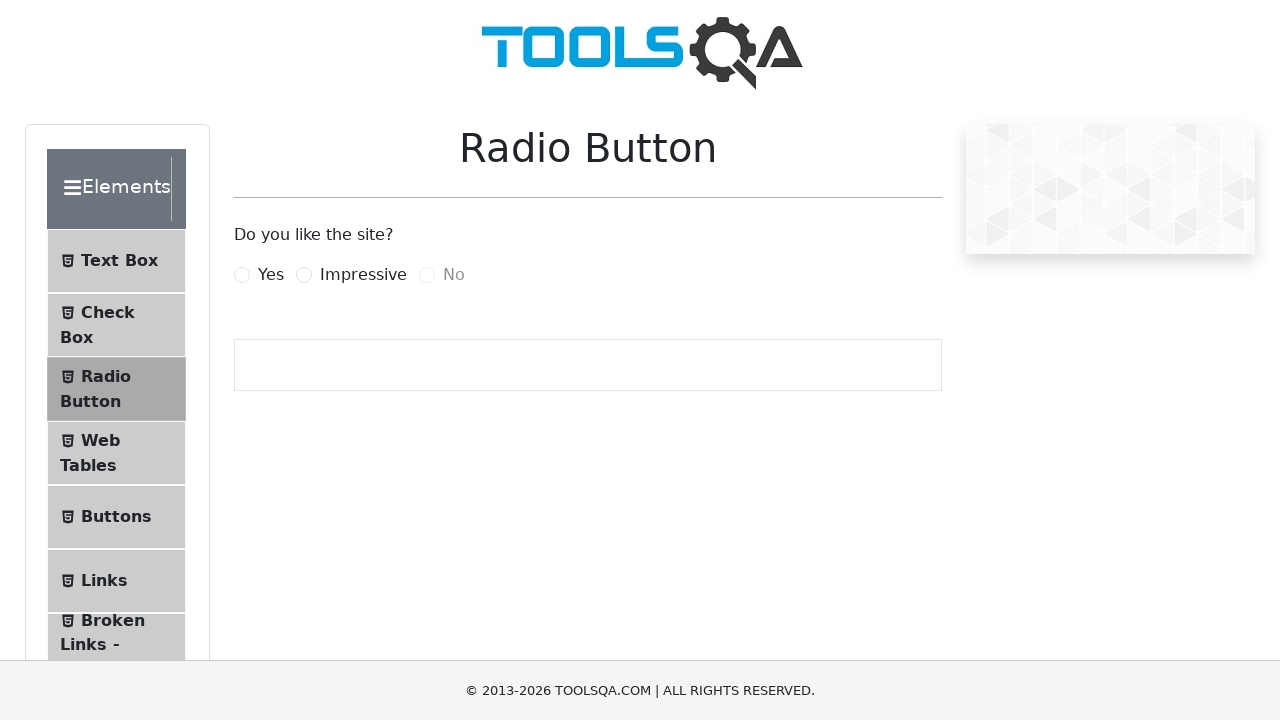

Verified 'Impressive' radio button is unchecked by default
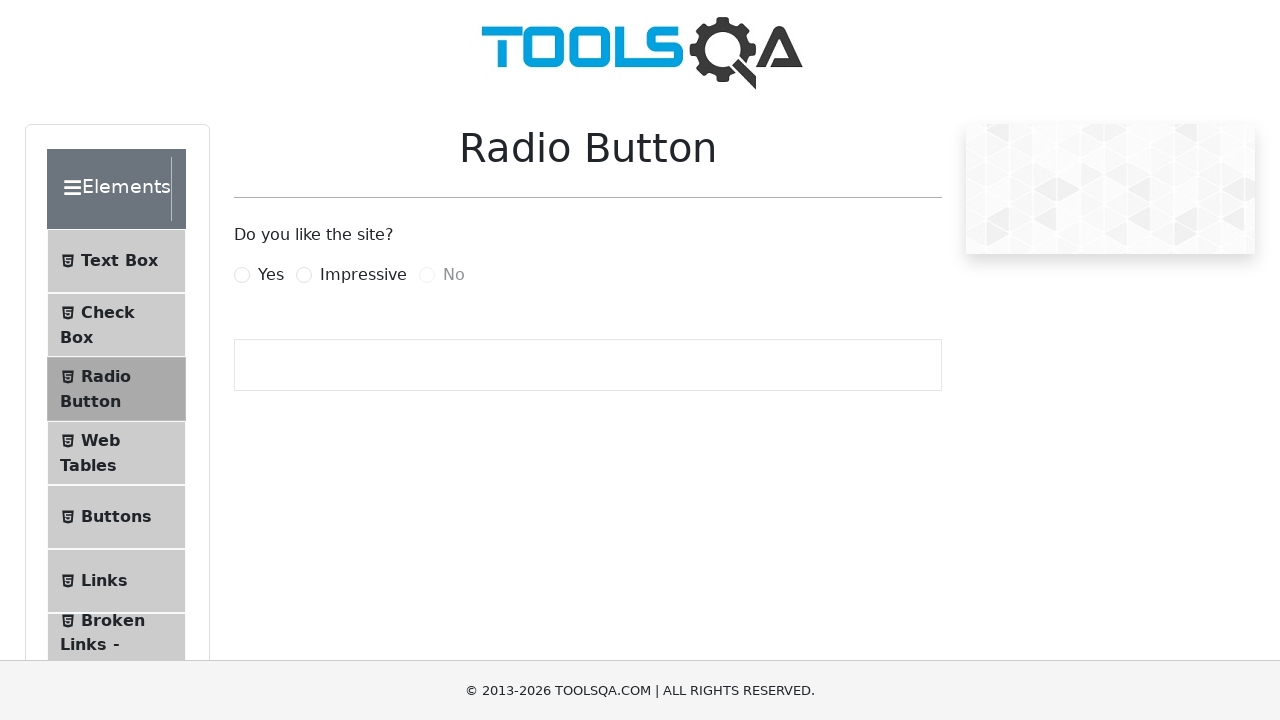

Verified 'No' radio button is disabled by default
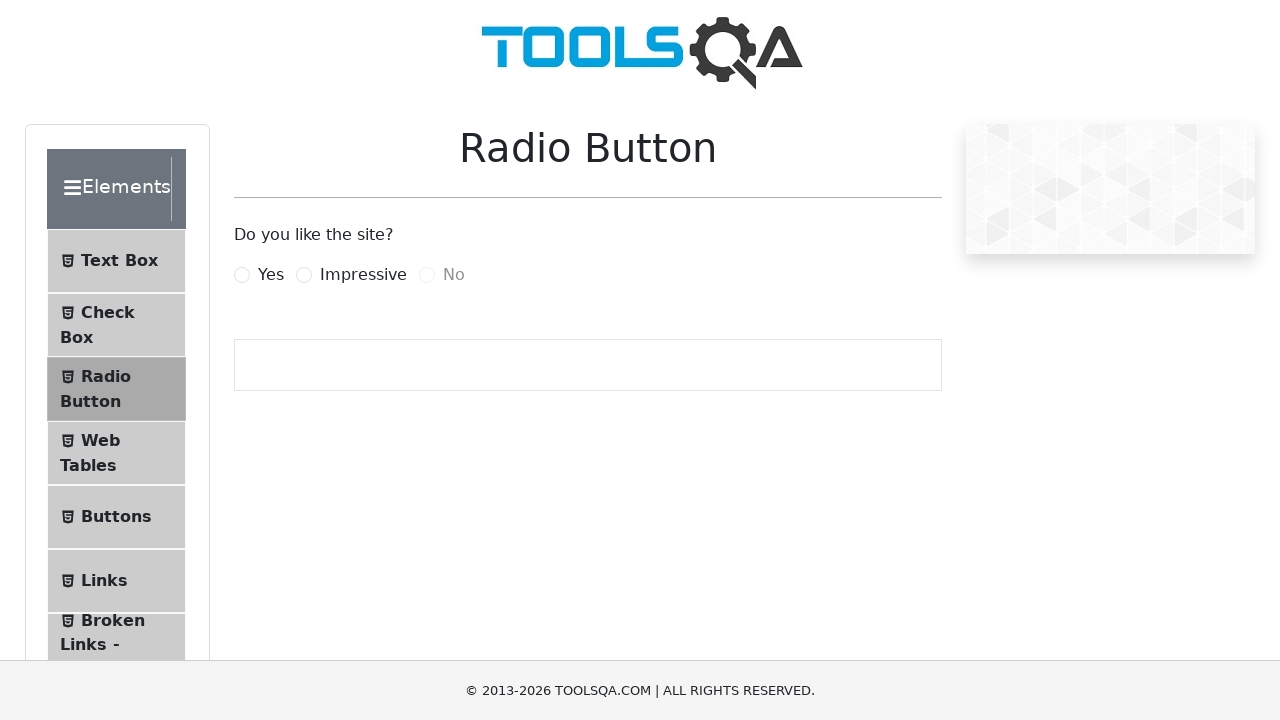

Clicked on 'Impressive' radio button label at (363, 275) on label[for='impressiveRadio']
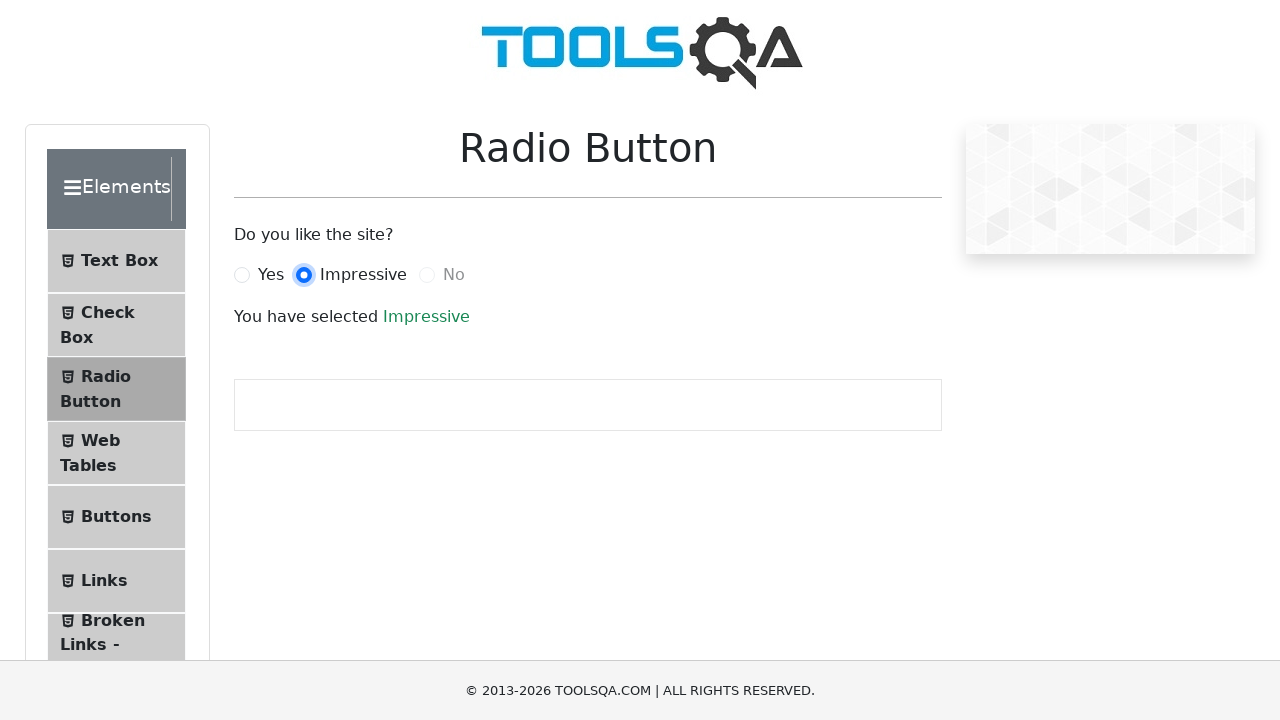

Verified selection confirmation text 'You have selected Impressive' is displayed
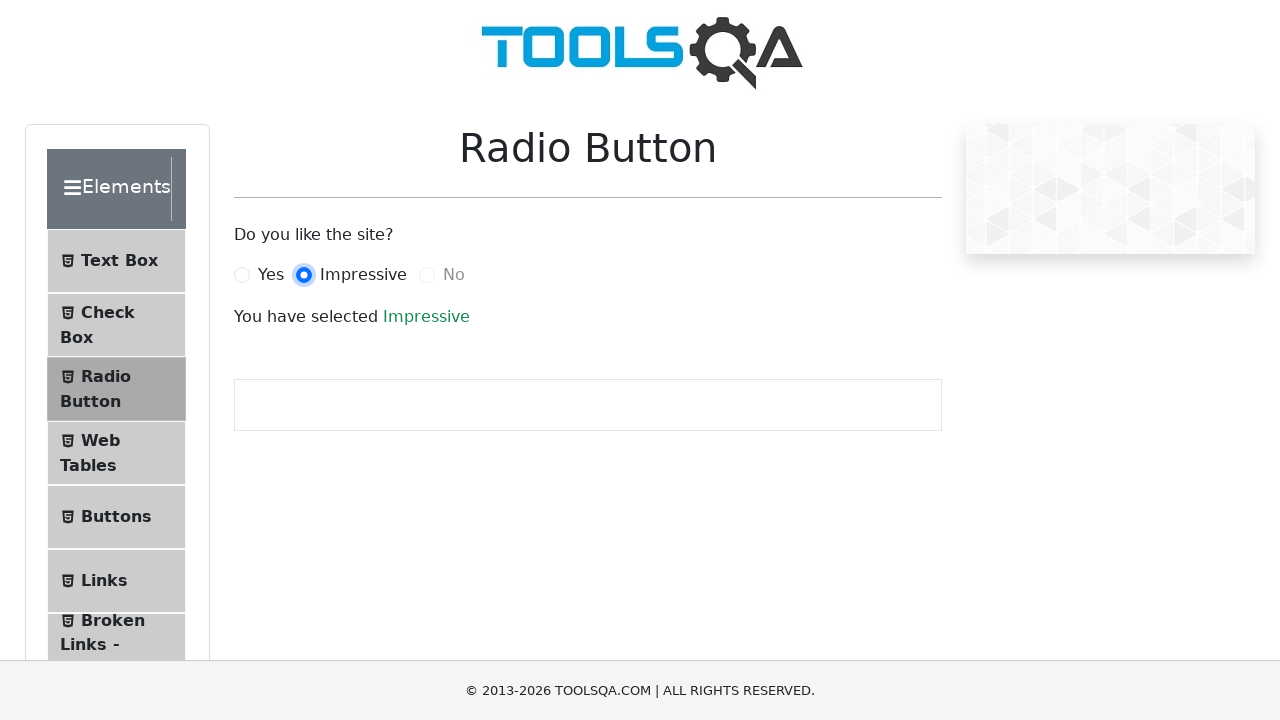

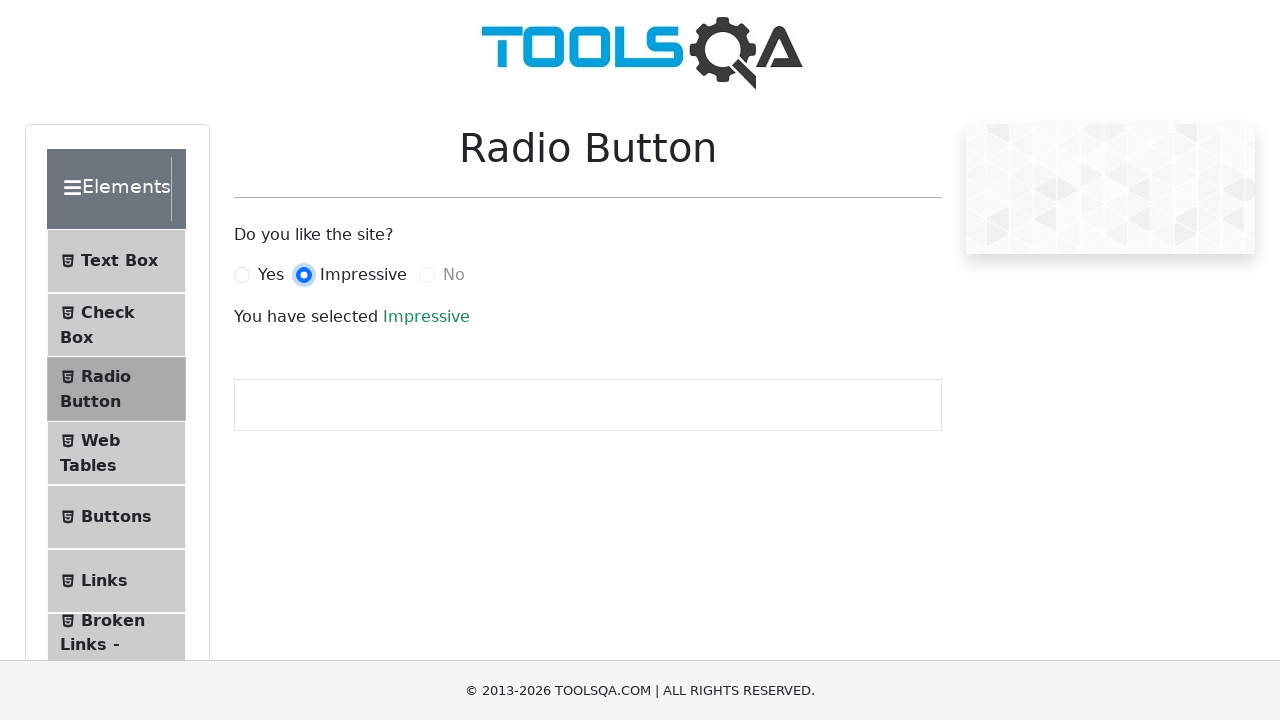